Tests JavaScript prompt dialog handling by clicking a button to trigger a prompt, entering text into it, and accepting the dialog.

Starting URL: https://the-internet.herokuapp.com/javascript_alerts

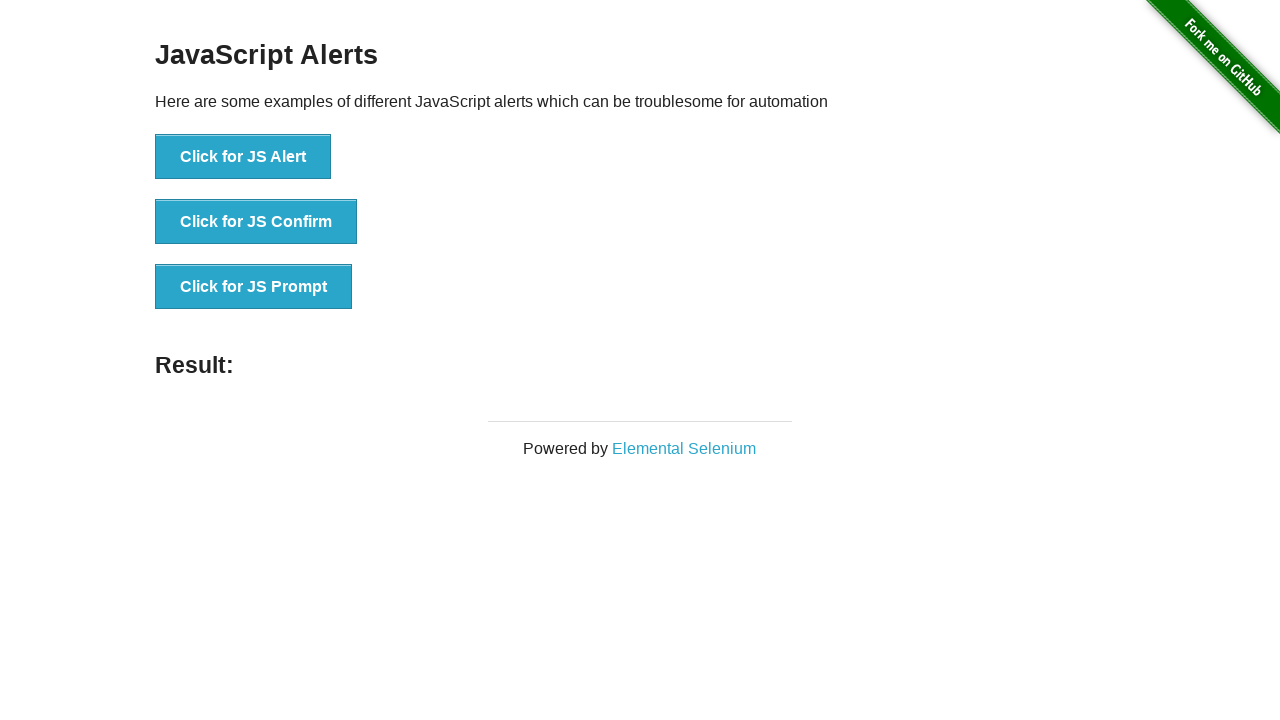

Set up dialog handler to accept prompt with text 'naveen'
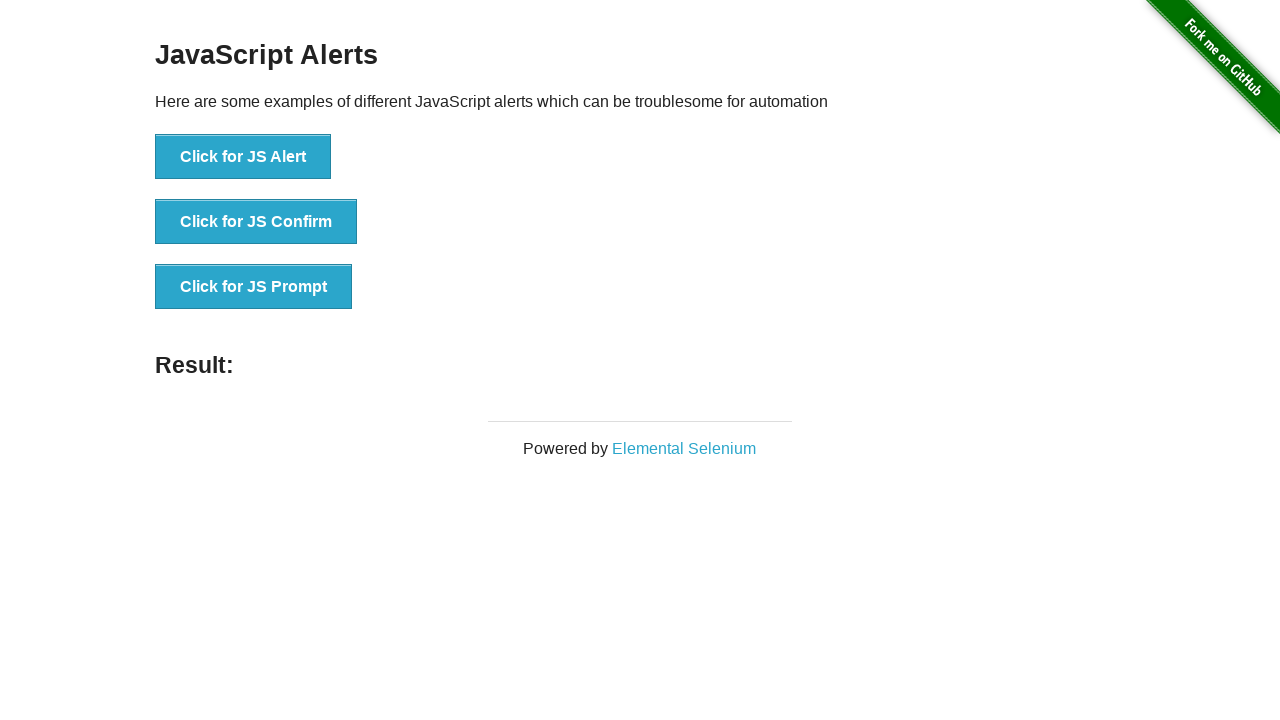

Clicked button to trigger JavaScript prompt dialog at (254, 287) on xpath=//button[text()='Click for JS Prompt']
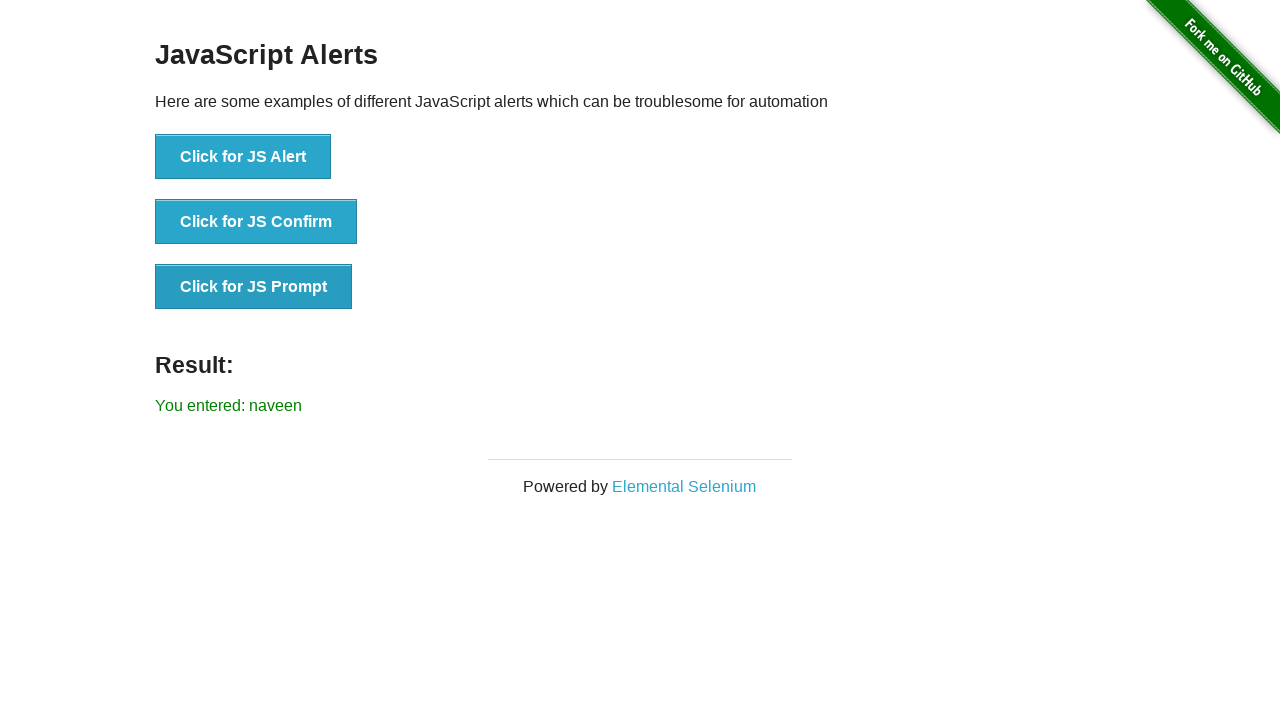

Result element appeared confirming prompt was accepted with text 'naveen'
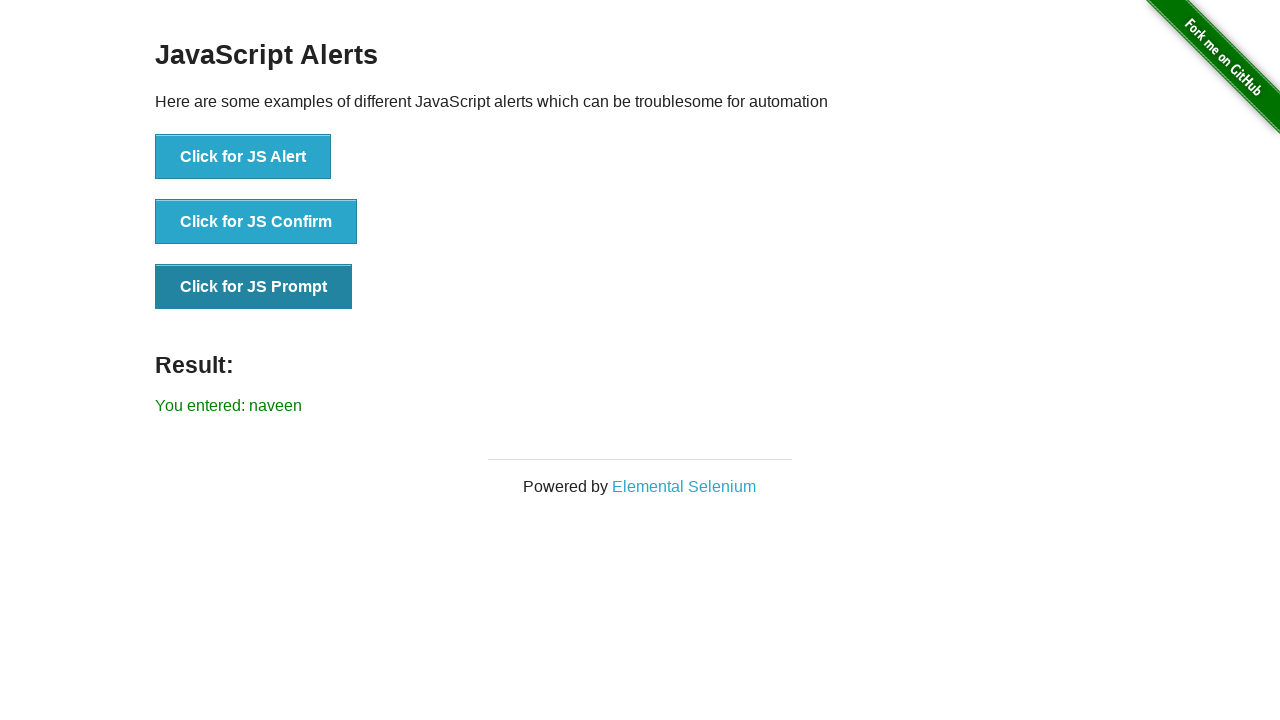

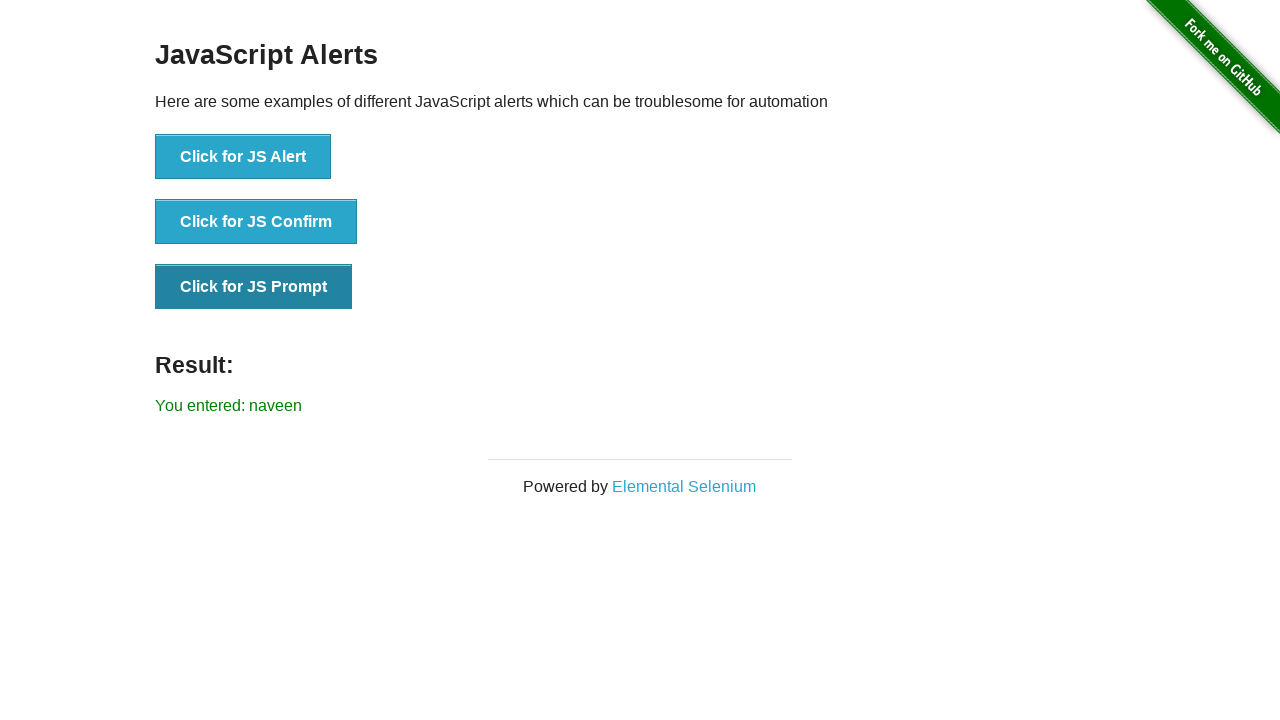